Tests browser alert handling by clicking a button that triggers an alert and accepting the dialog

Starting URL: https://demoqa.com/alerts

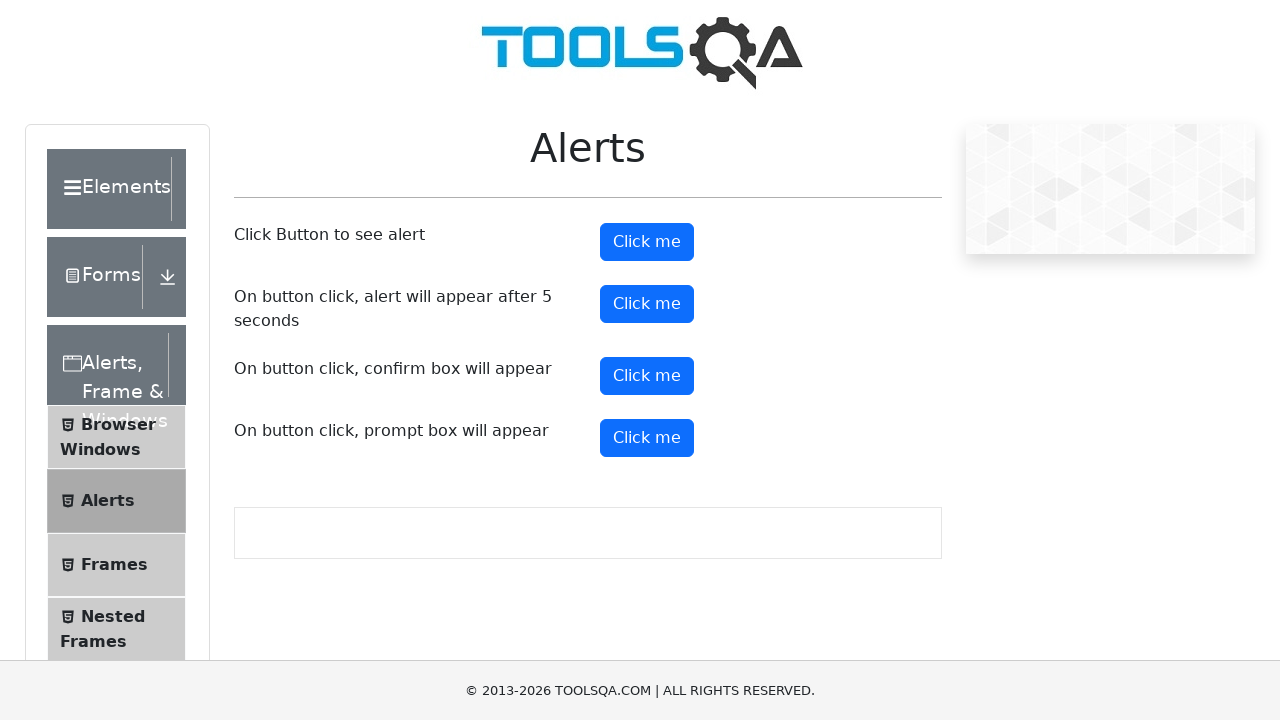

Set up dialog handler to automatically accept alerts
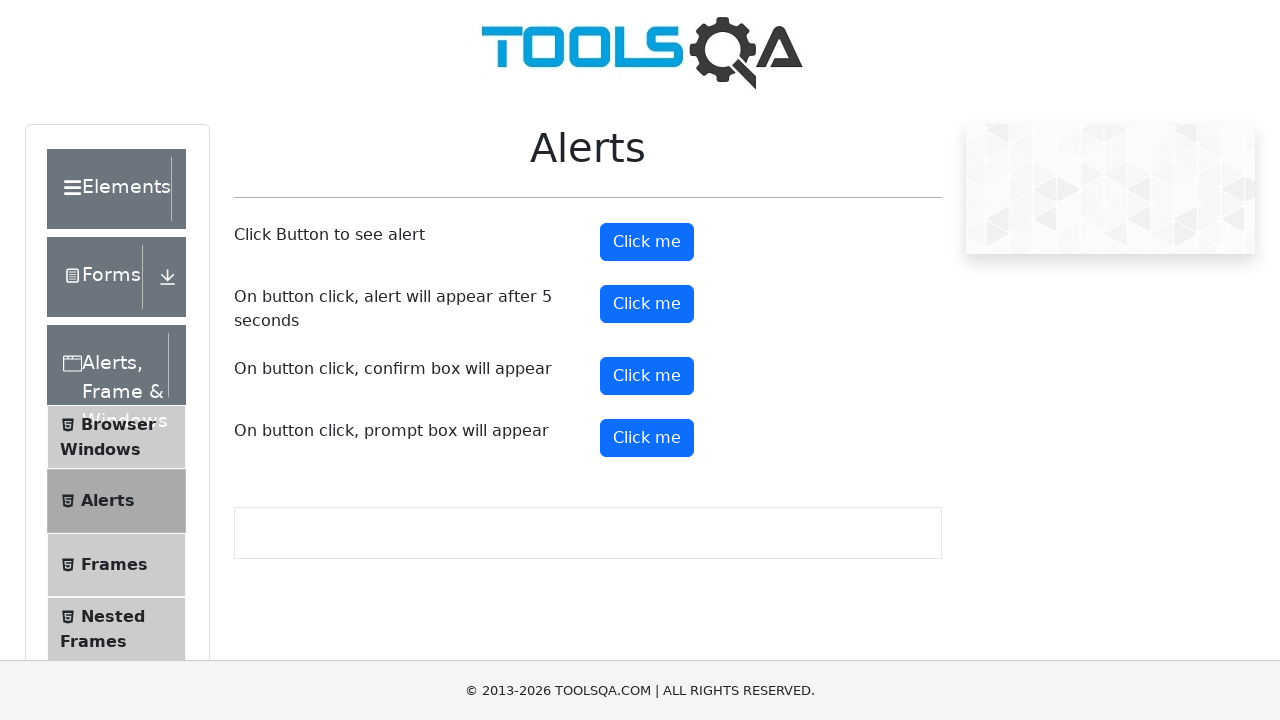

Clicked alert button to trigger dialog at (647, 242) on #alertButton
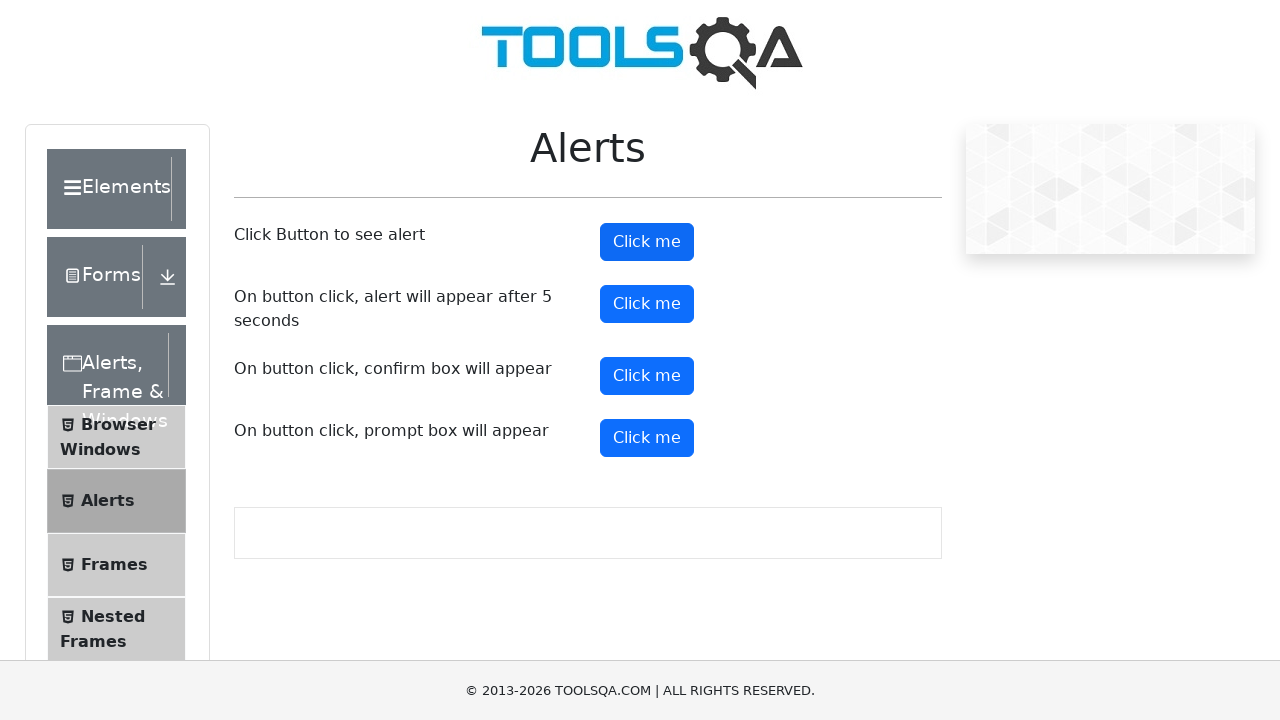

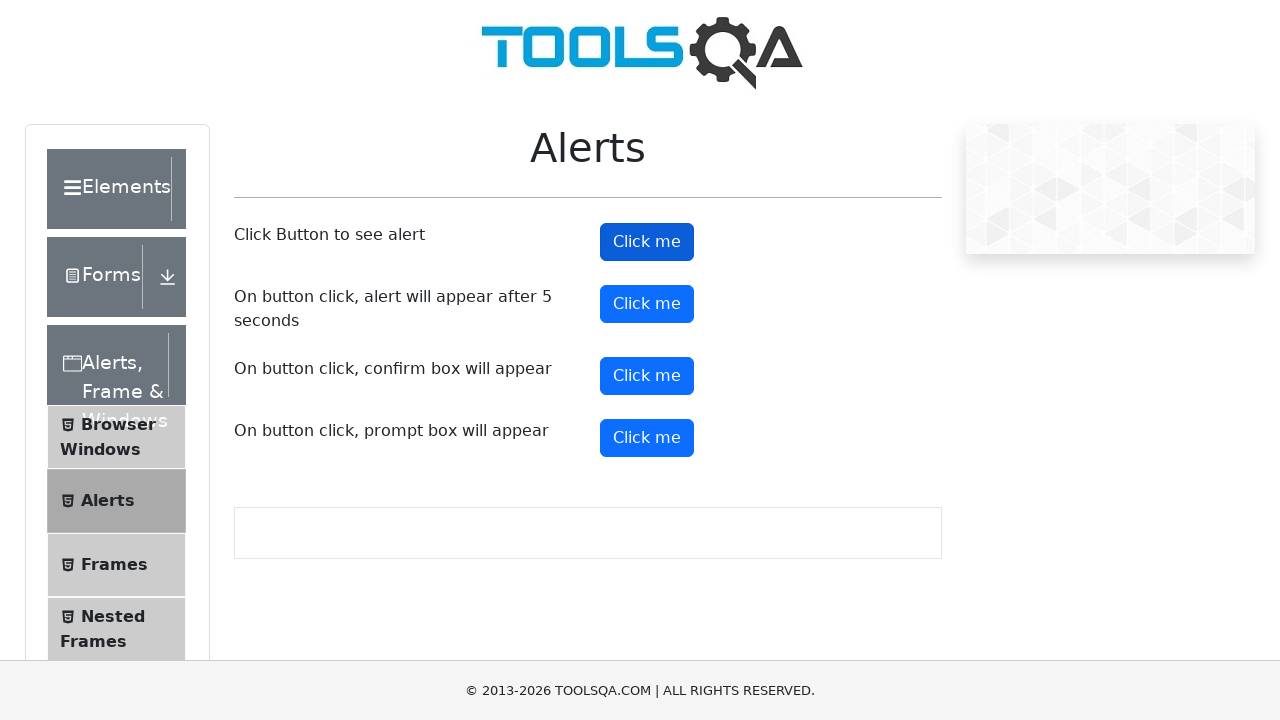